Navigates to the Ajio e-commerce website homepage and verifies the page loads successfully

Starting URL: https://www.ajio.com/

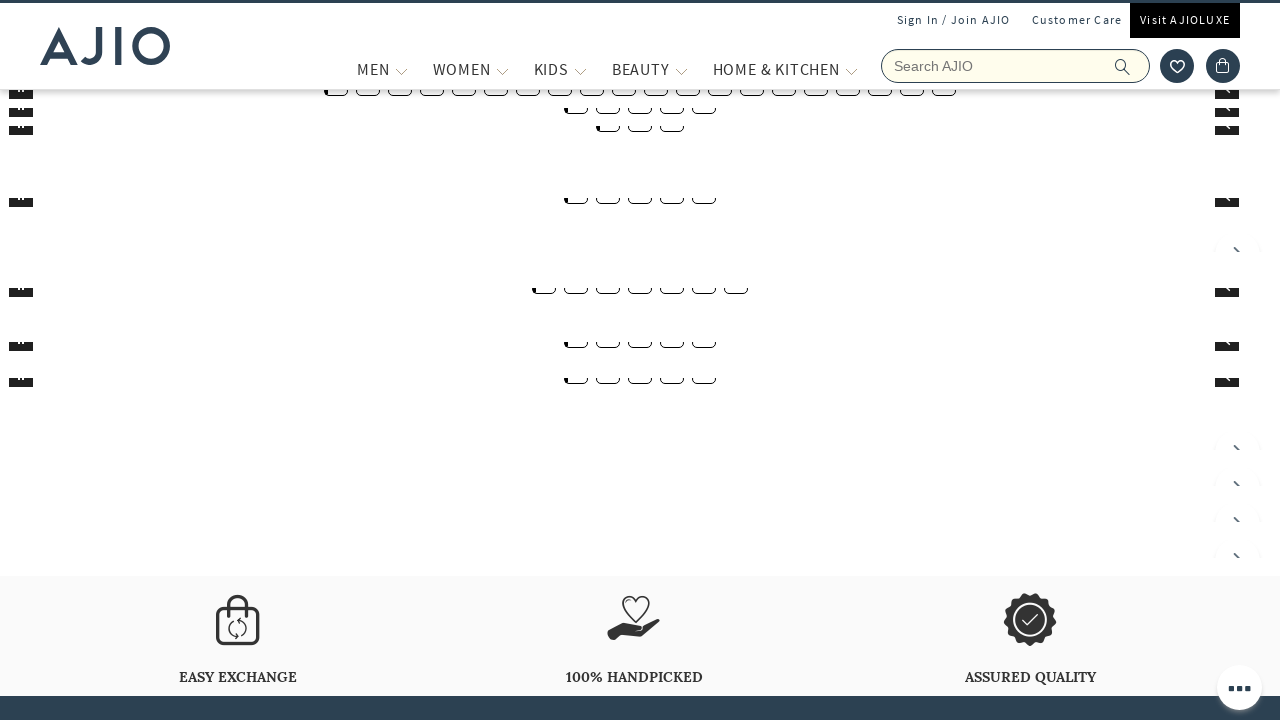

Waited for page DOM content to be loaded
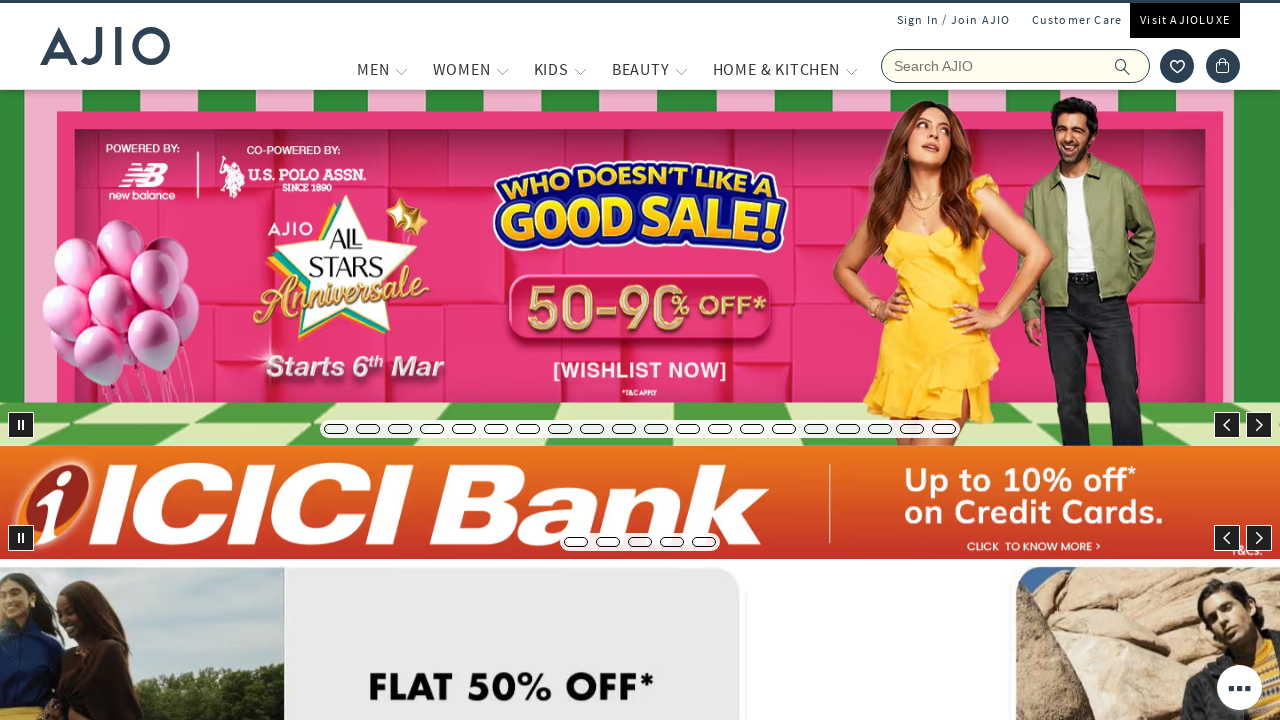

Verified Ajio homepage body element is present
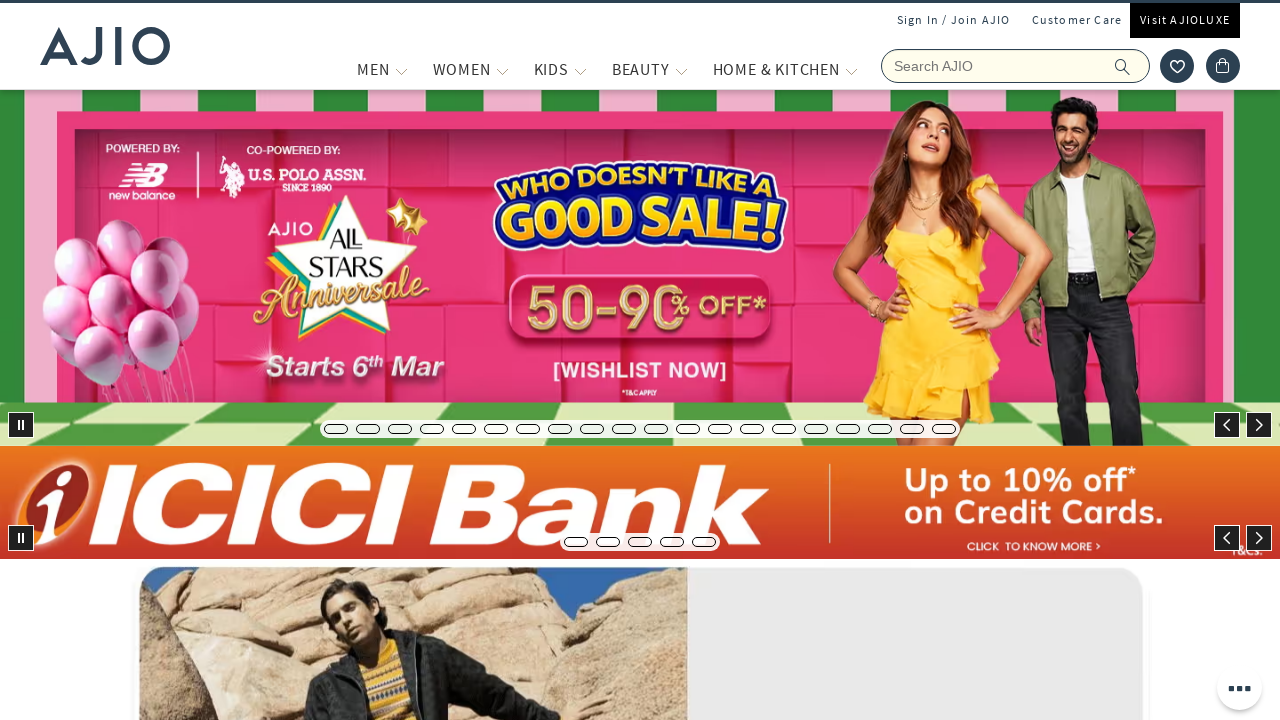

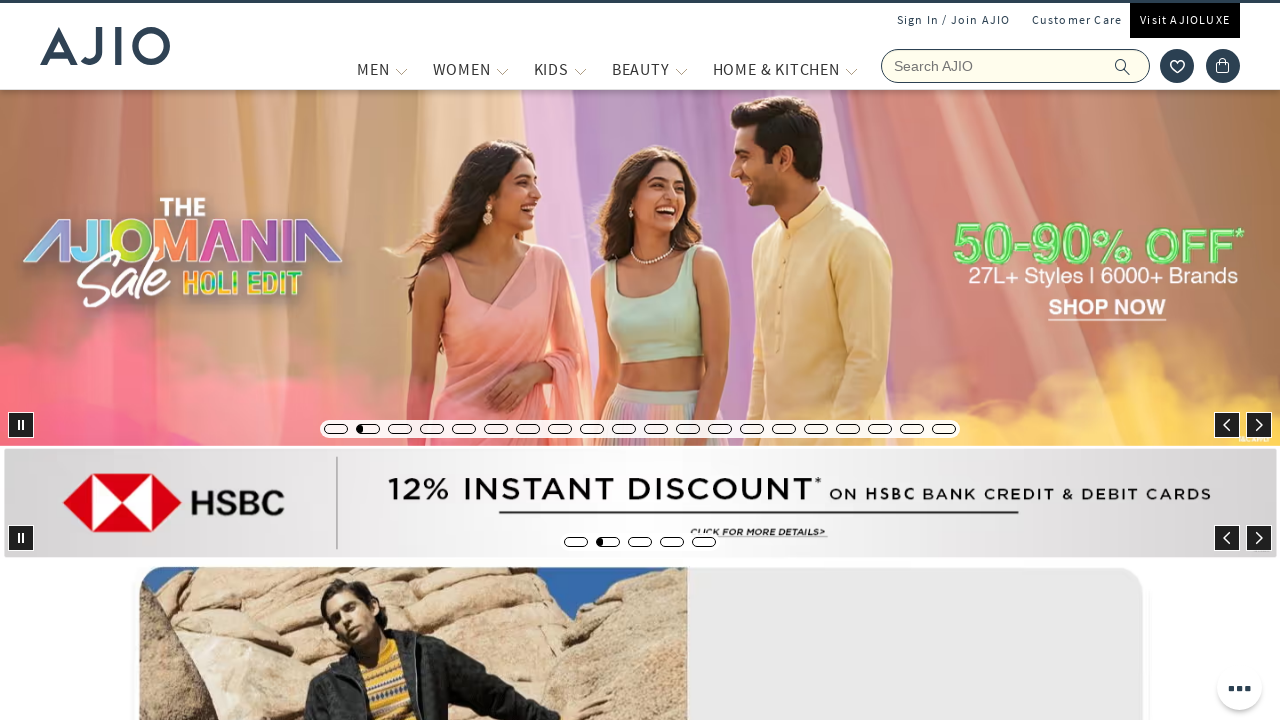